Tests clicking the JS Confirm button and dismissing the confirm dialog to verify "Cancel" was clicked

Starting URL: http://the-internet.herokuapp.com/javascript_alerts

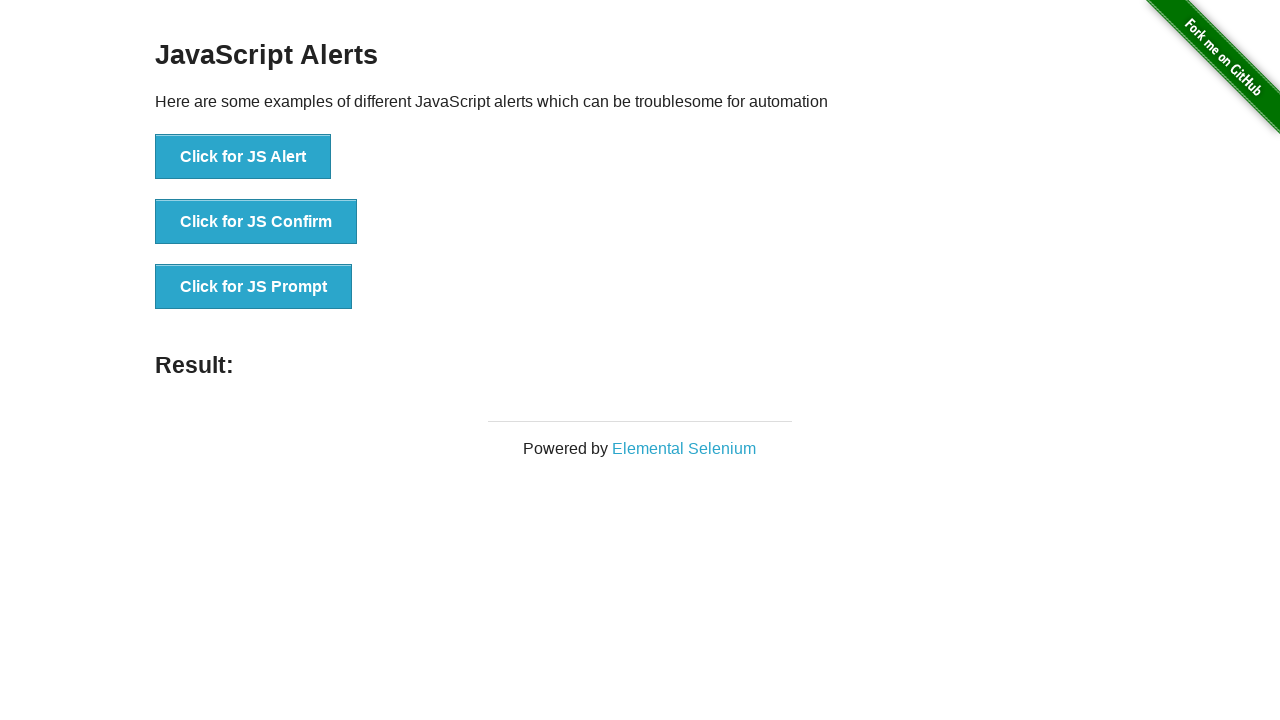

Clicked JS Confirm button at (256, 222) on xpath=//*[@id="content"]/div/ul/li[2]/button
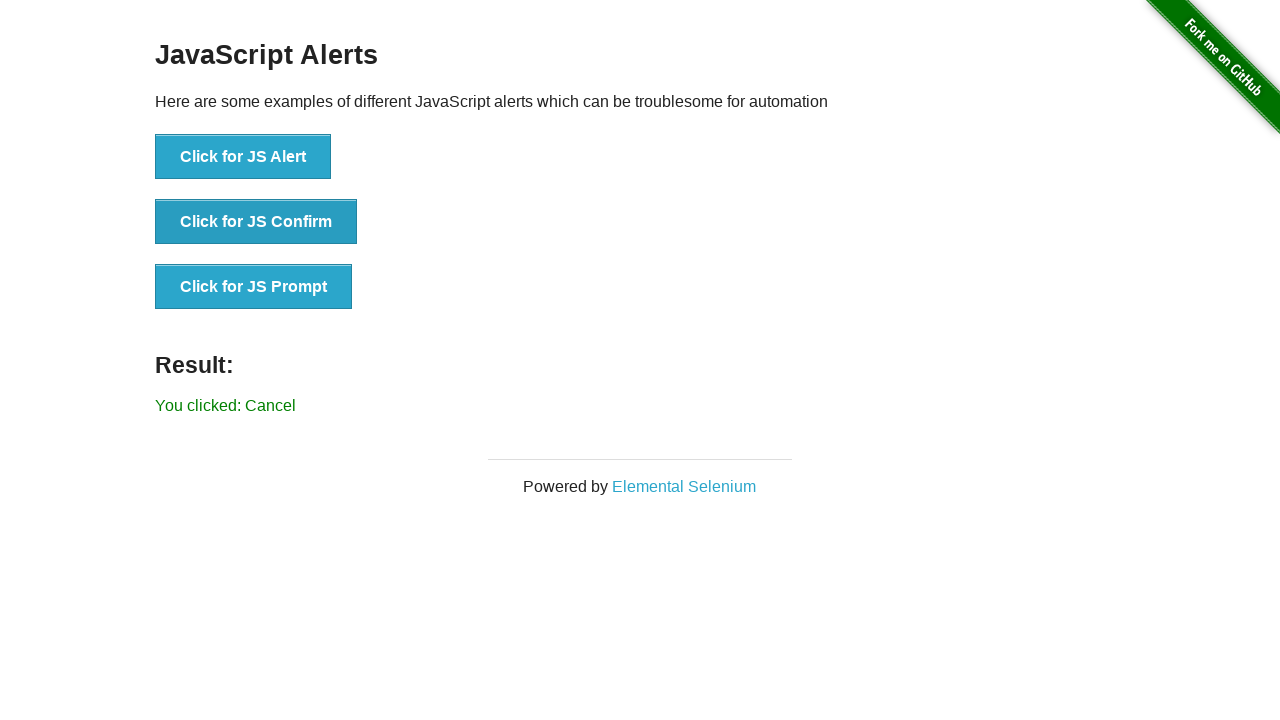

Set up dialog handler to dismiss confirm dialog
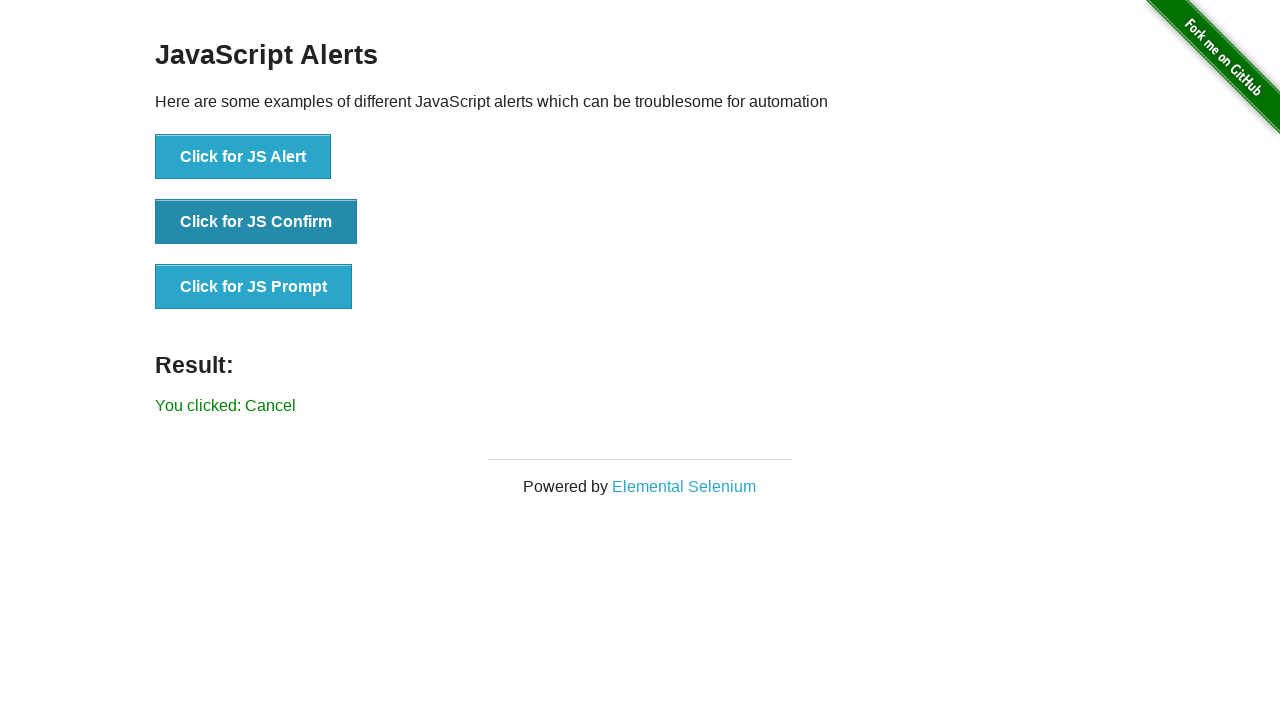

Result message appeared after dismissing confirm dialog
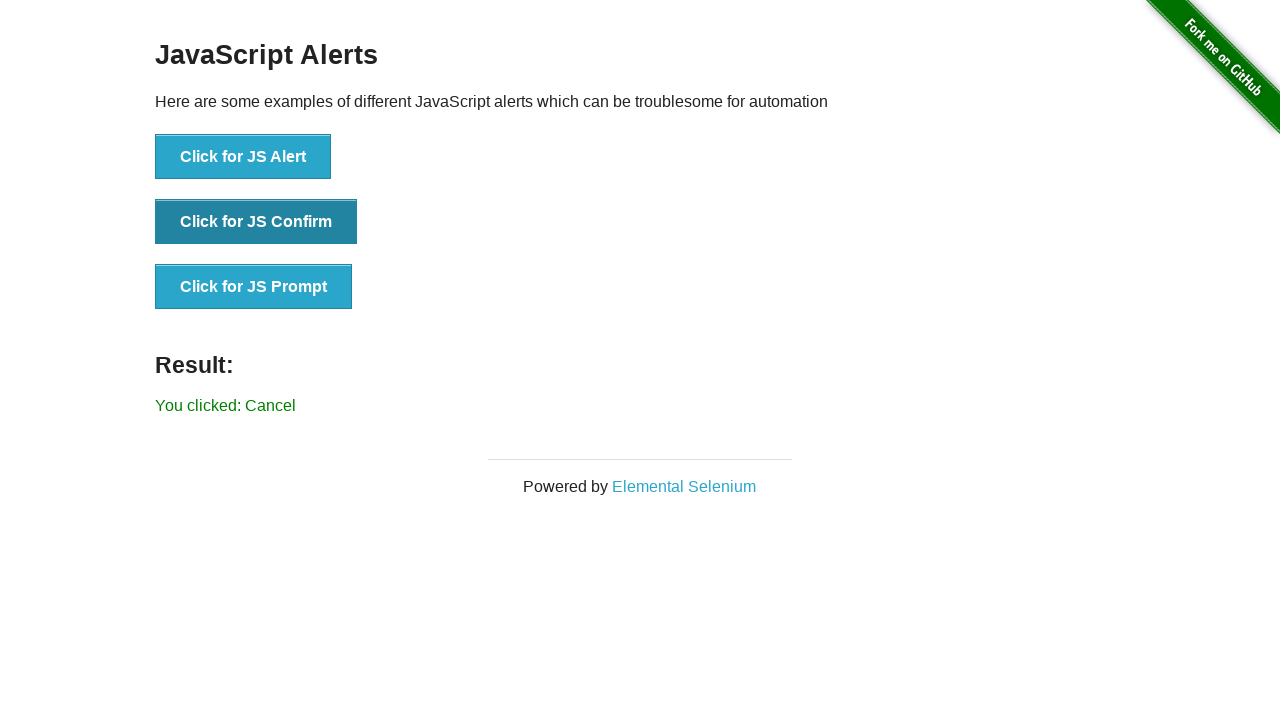

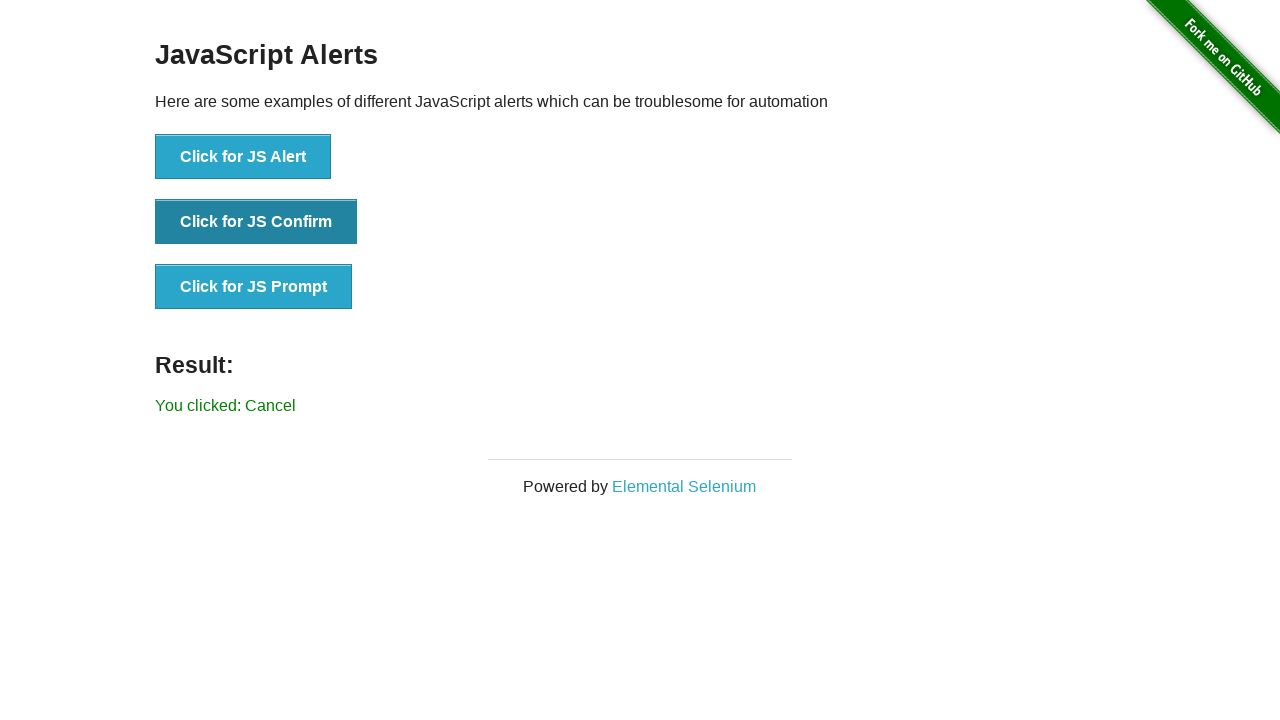